Tests a registration form by filling in name, last name, and email fields, then submitting and verifying the success message.

Starting URL: http://suninjuly.github.io/registration1.html

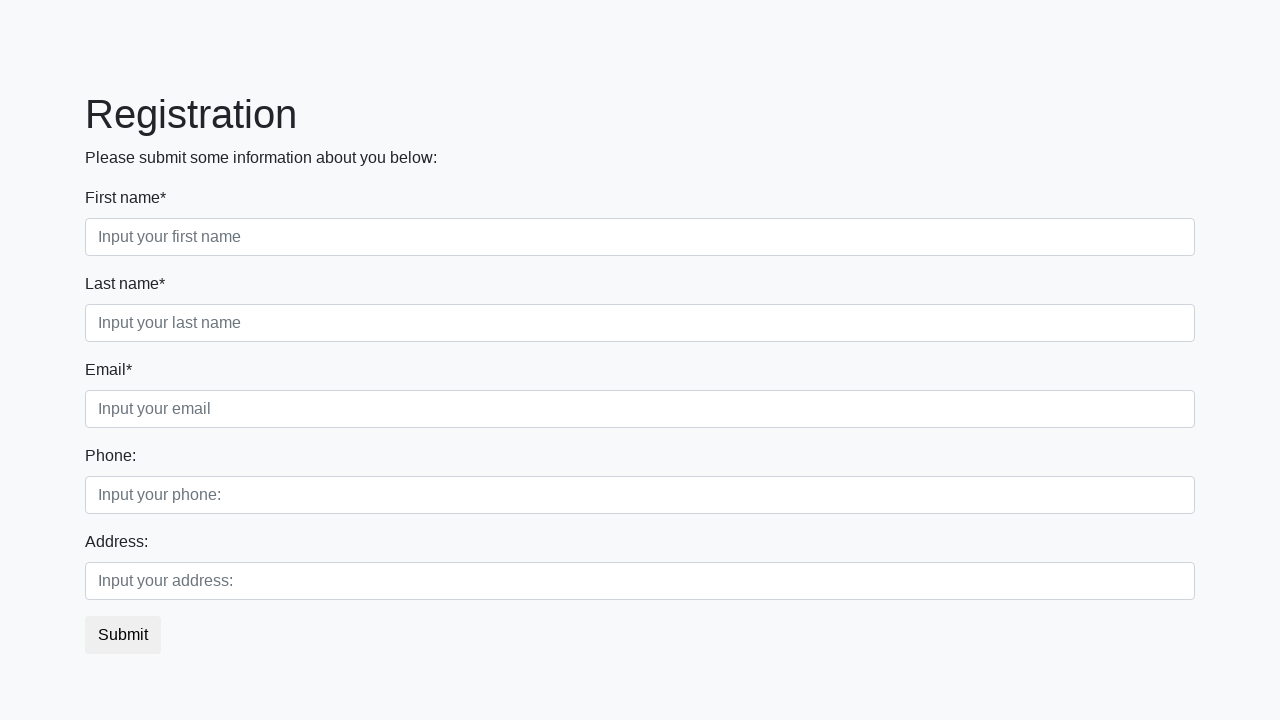

Filled in first name field with 'John' on body > div > form > div.first_block > div.form-group.first_class > input
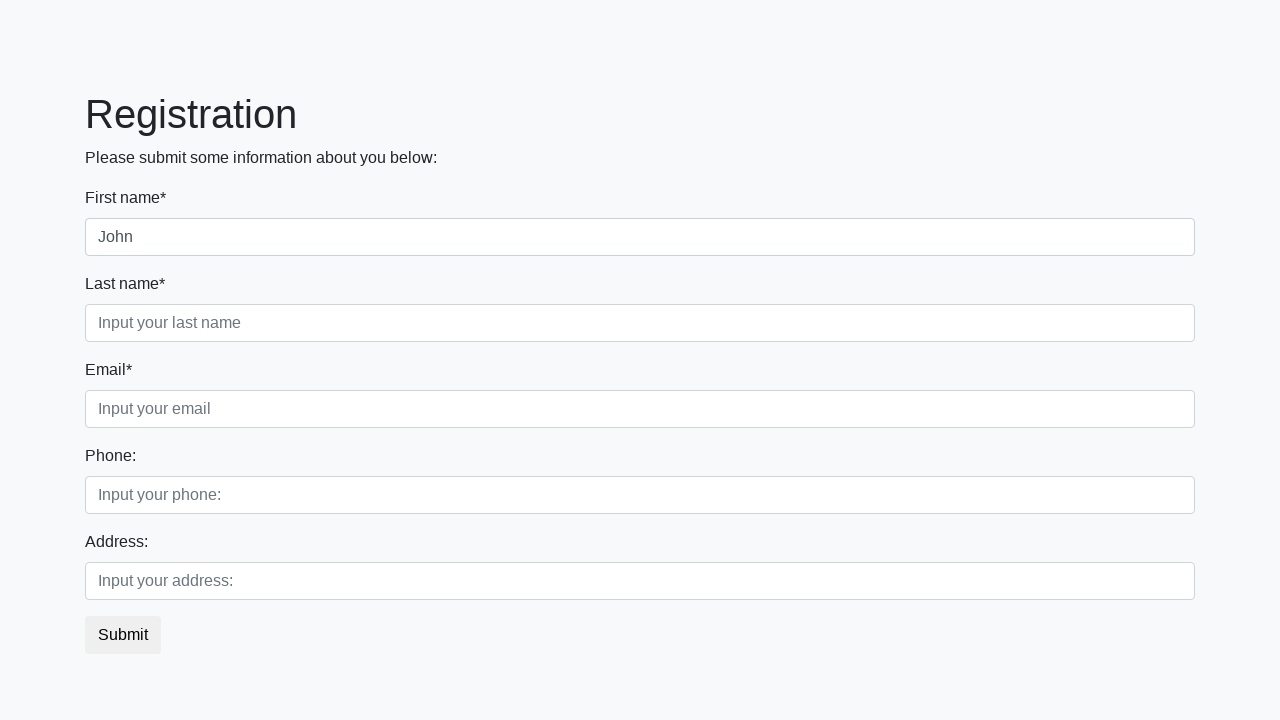

Filled in last name field with 'Smith' on body > div > form > div.first_block > div.form-group.second_class > input
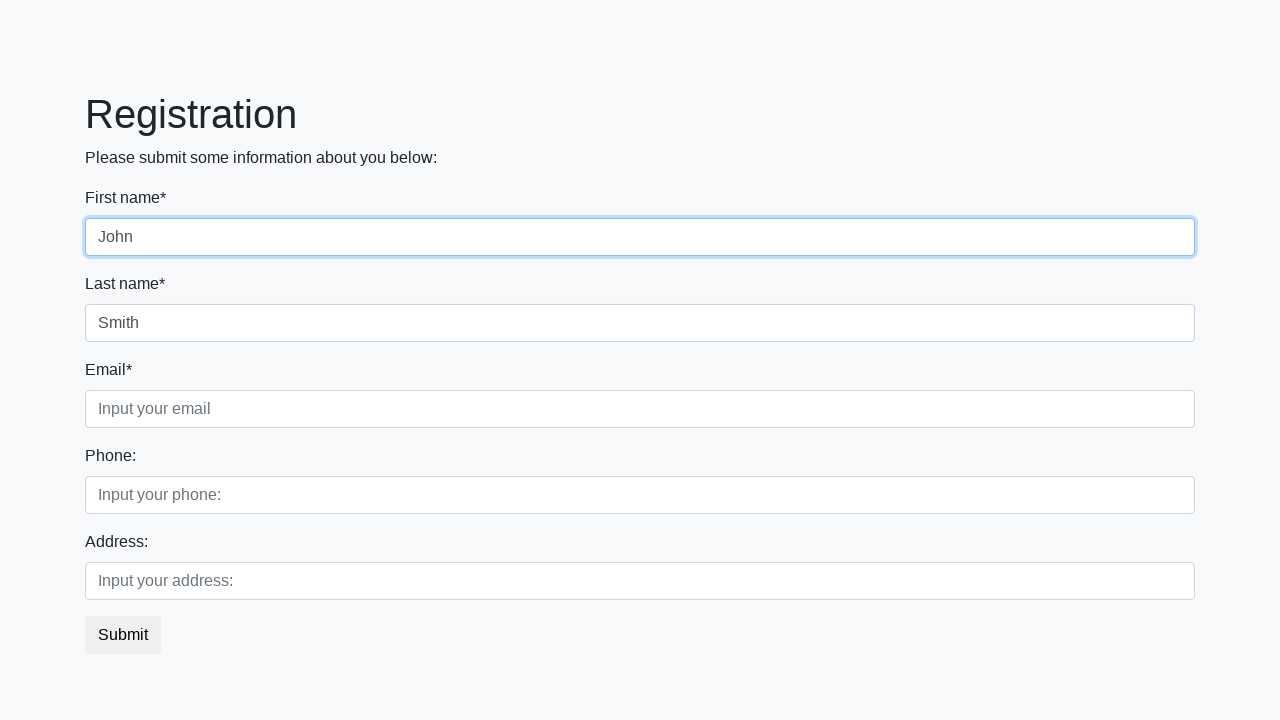

Filled in email field with 'john.smith@example.com' on body > div > form > div.first_block > div.form-group.third_class > input
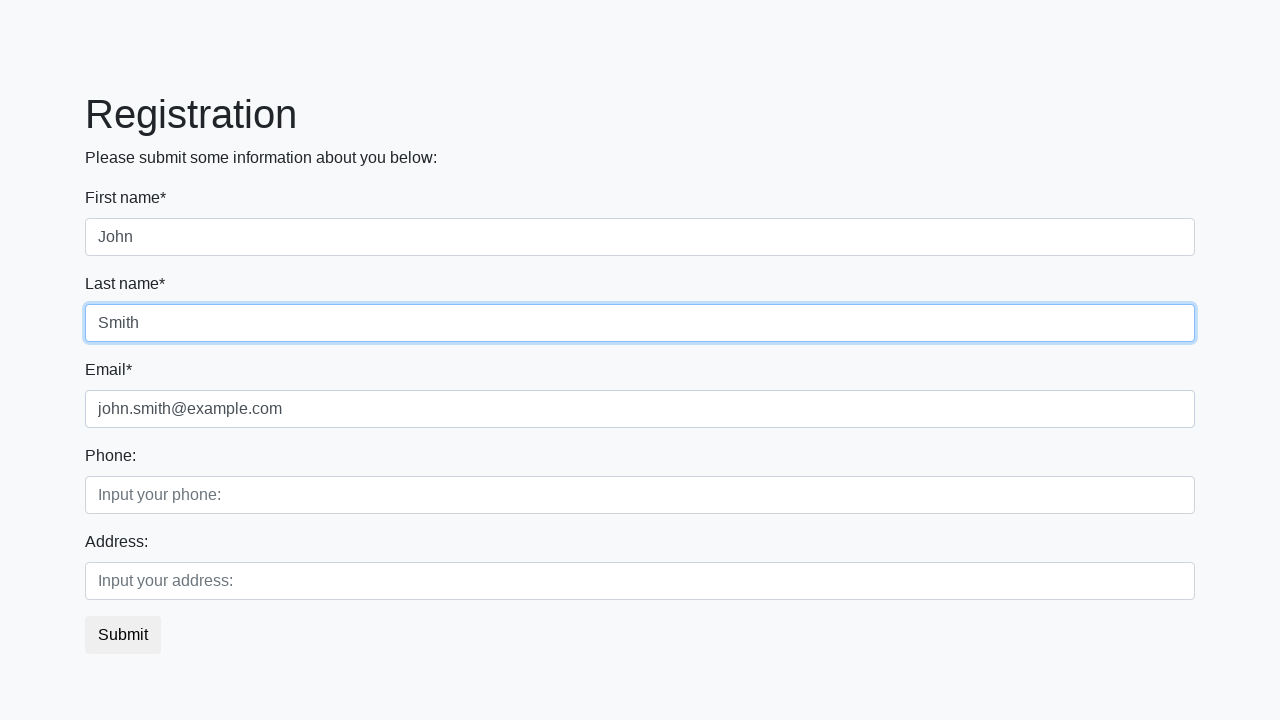

Clicked submit button at (123, 635) on button.btn
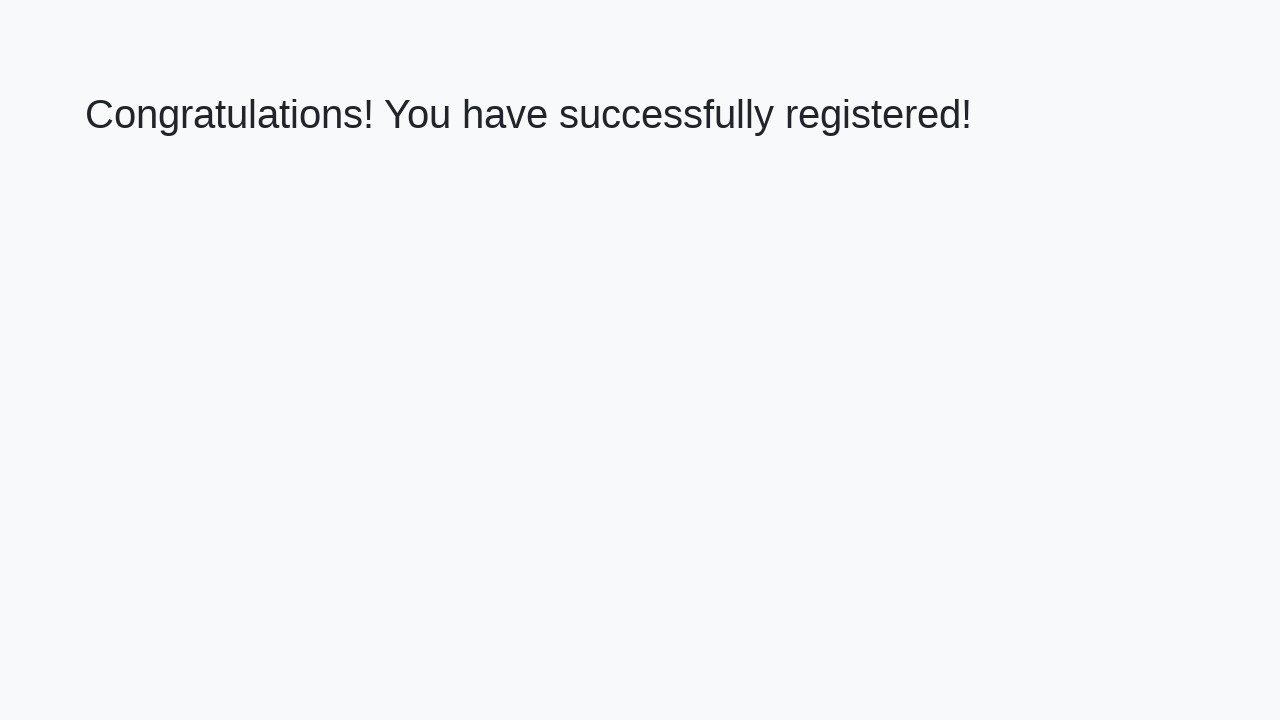

Success message appeared - registration completed
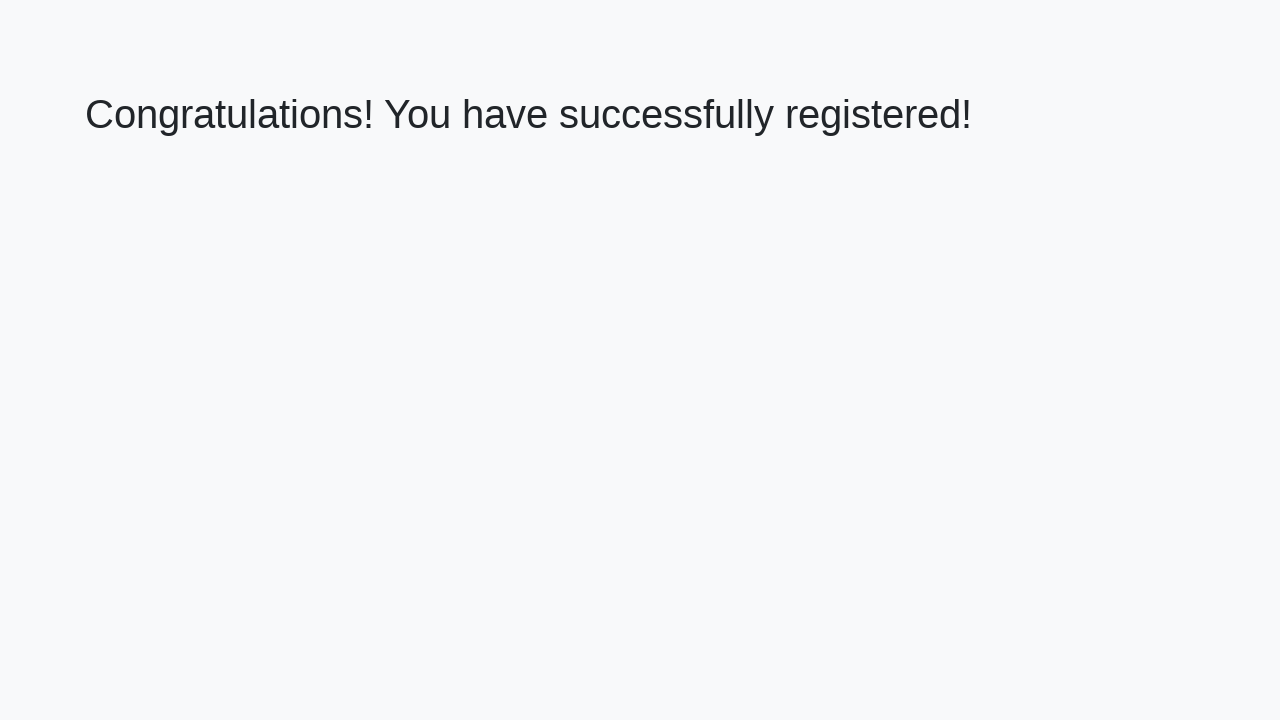

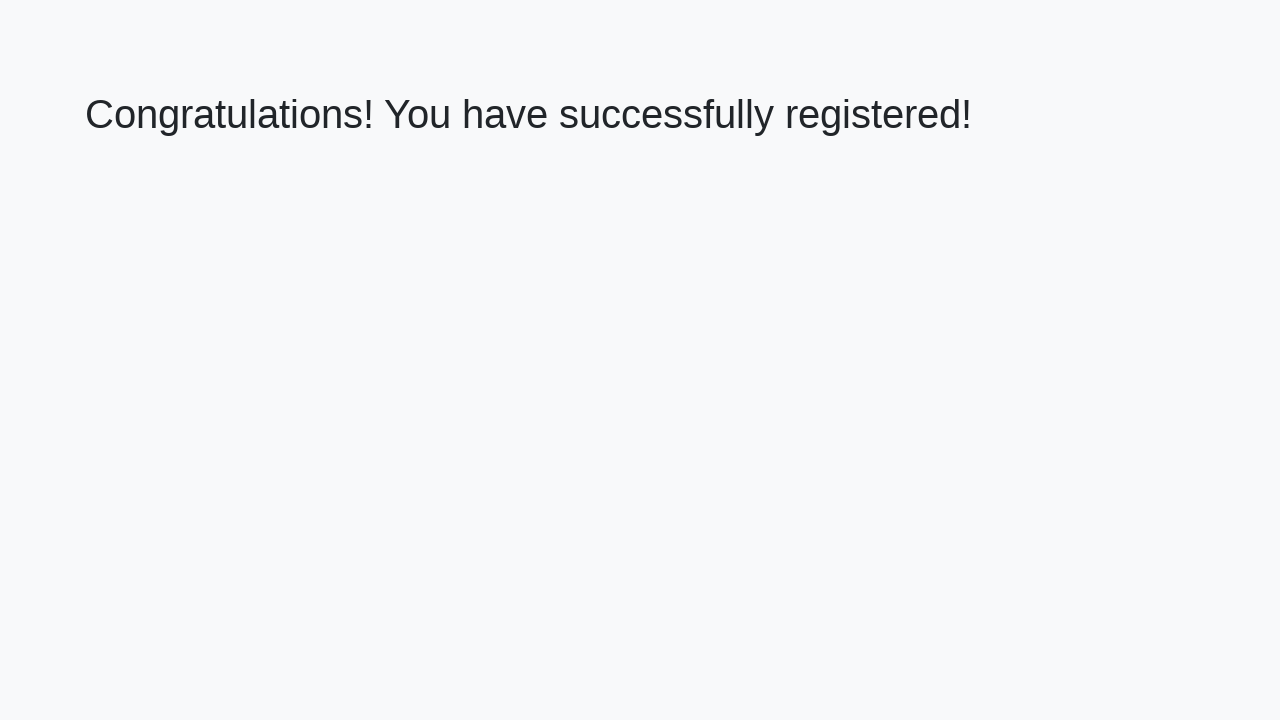